Tests browser window switching functionality by clicking a link that opens in a new window, switching to the child window to verify its title, then switching back to the parent window.

Starting URL: https://freelance-learn-automation.vercel.app/login

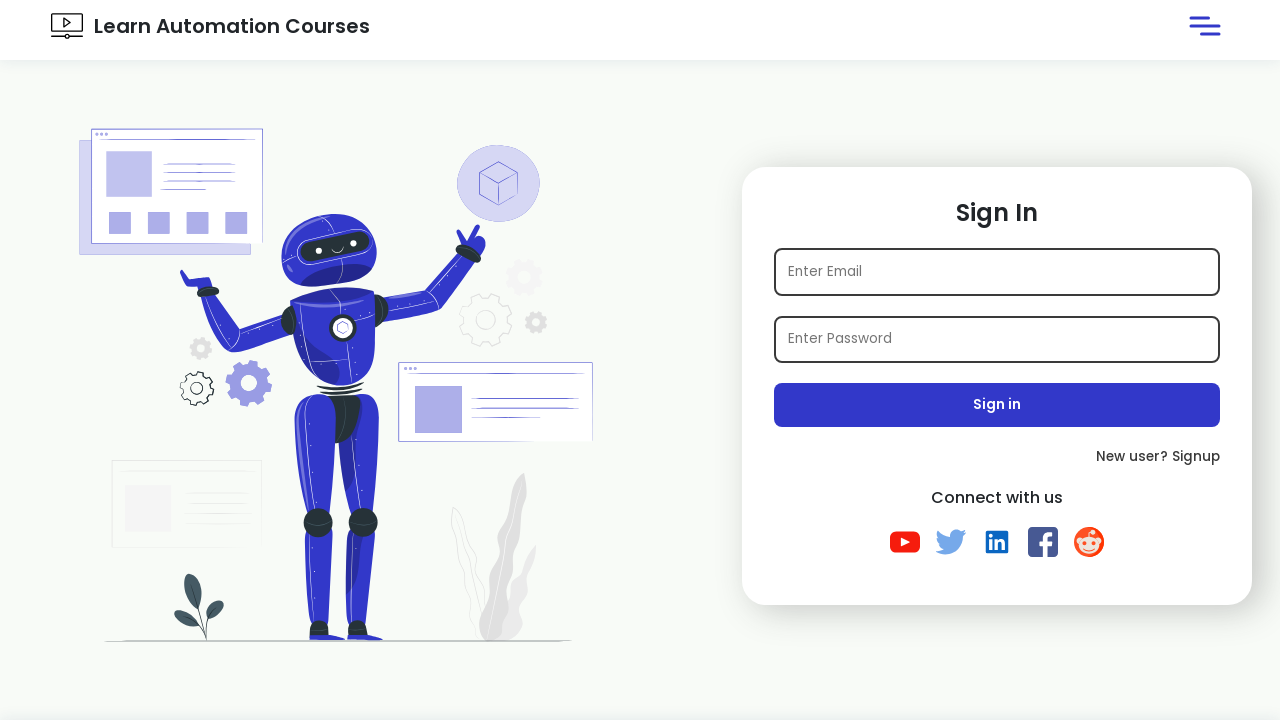

Clicked link containing 'MukeshOtwani' href to open new window at (905, 542) on xpath=//a[contains(@href,'MukeshOtwani')] >> nth=0
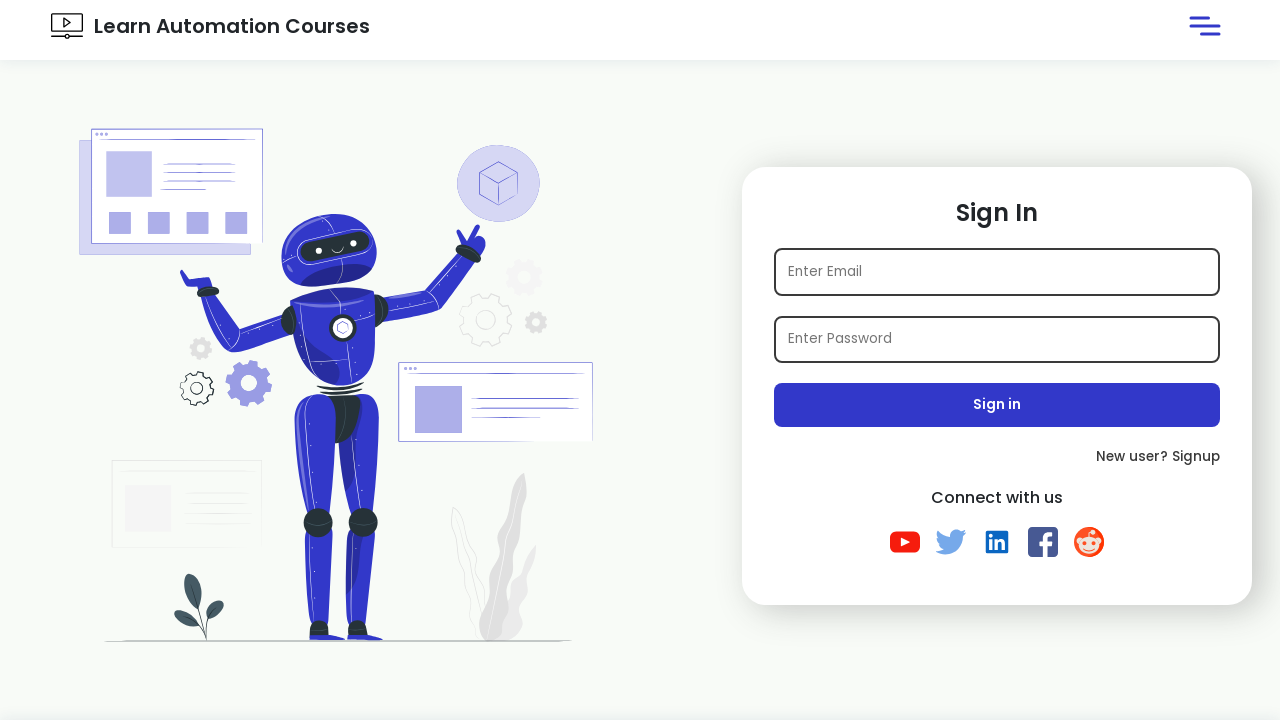

Captured new child window page object
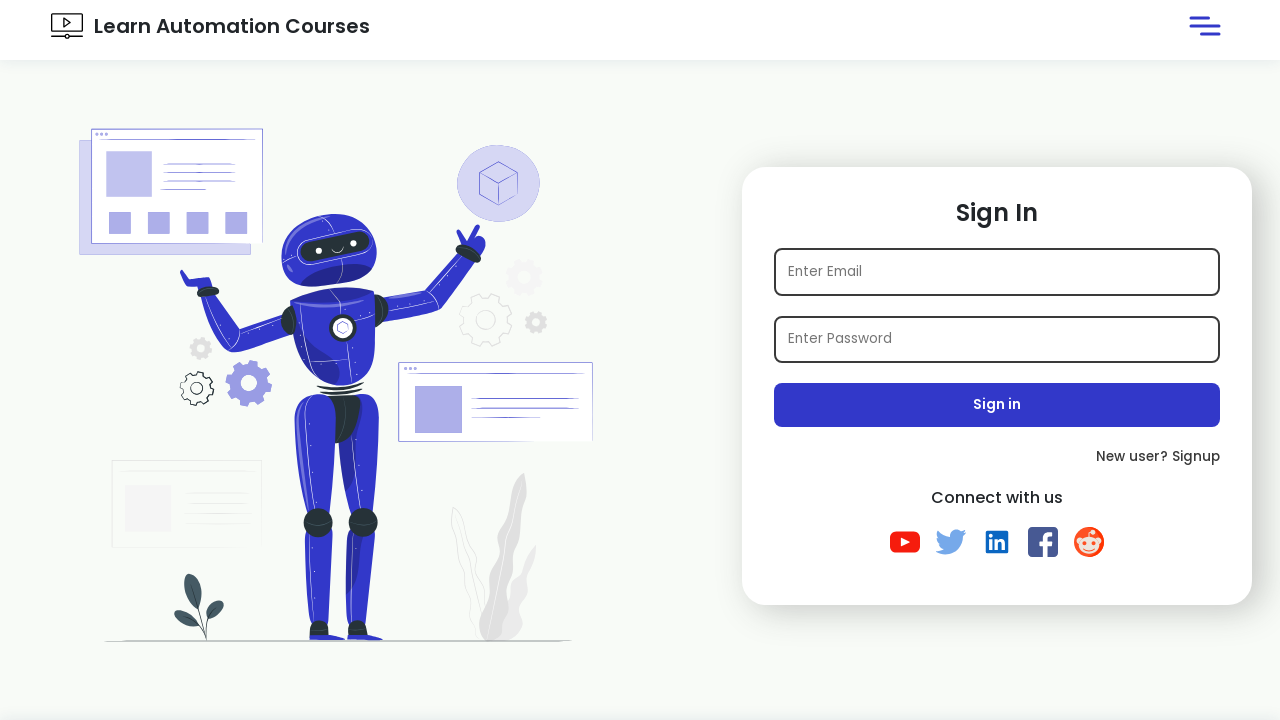

Child window page loaded
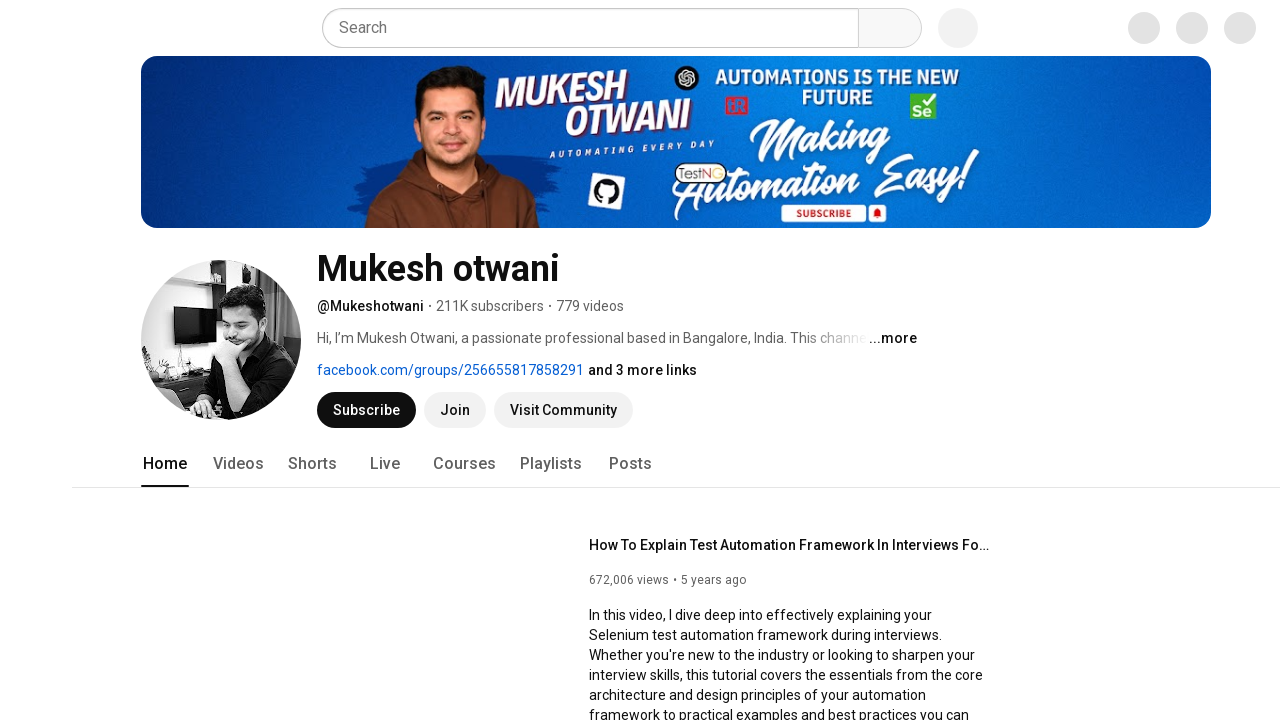

Verified child window title: Mukesh otwani - YouTube
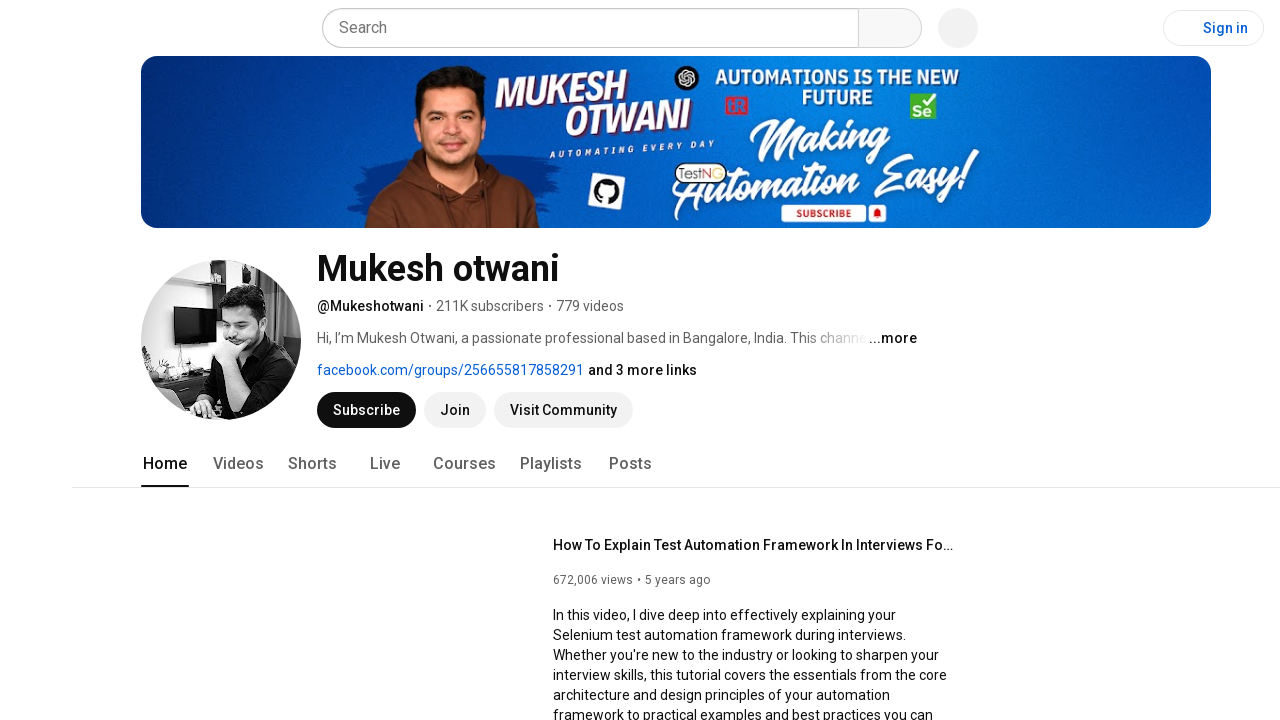

Switched back to parent window
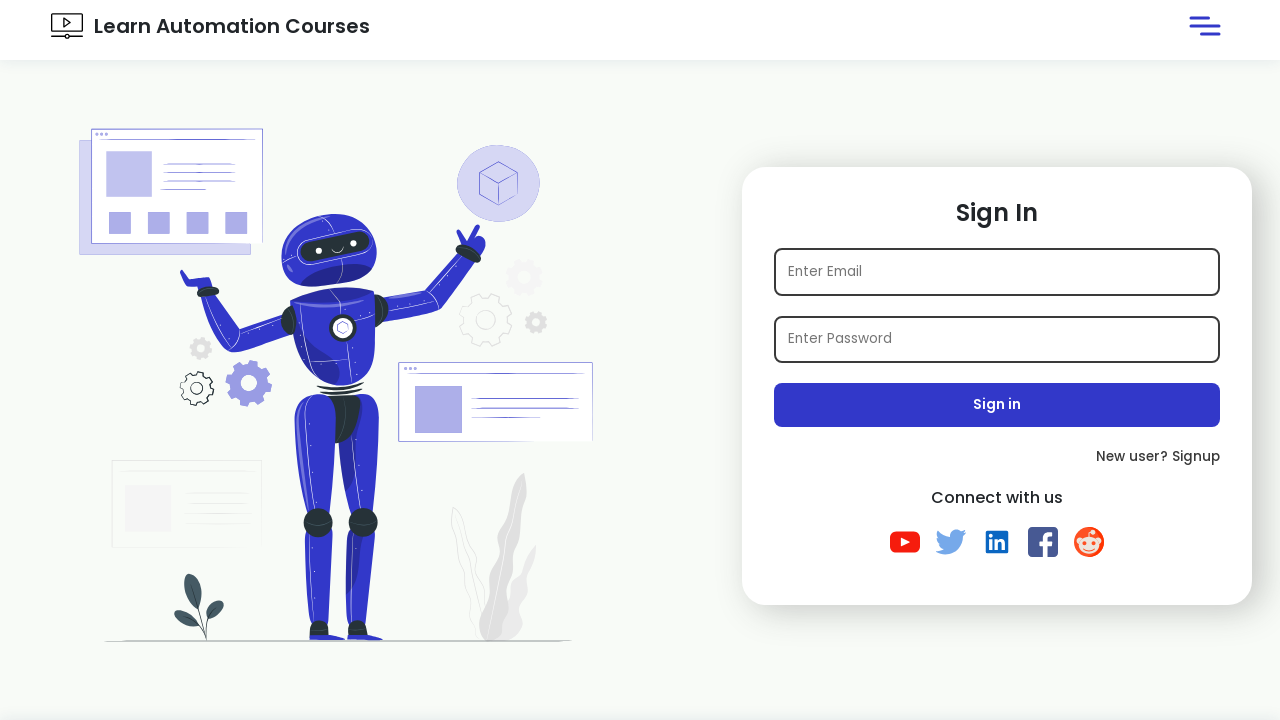

Verified parent window title: Learn Automation Courses
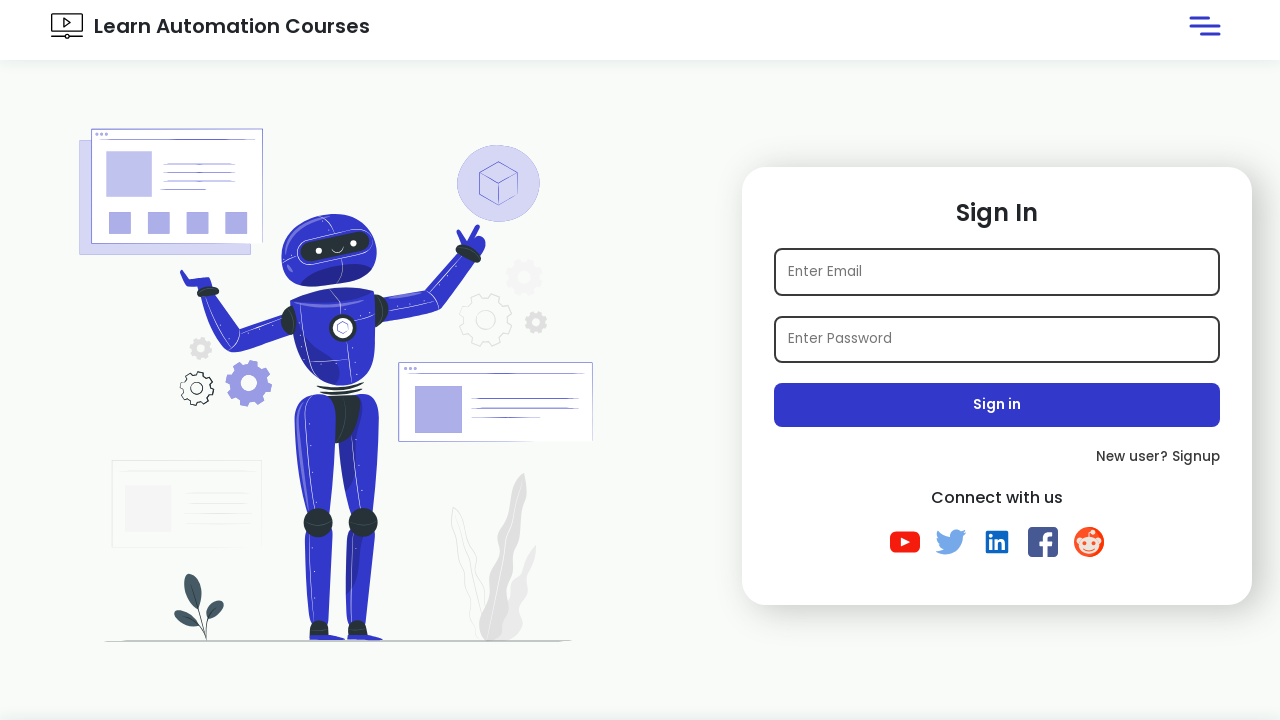

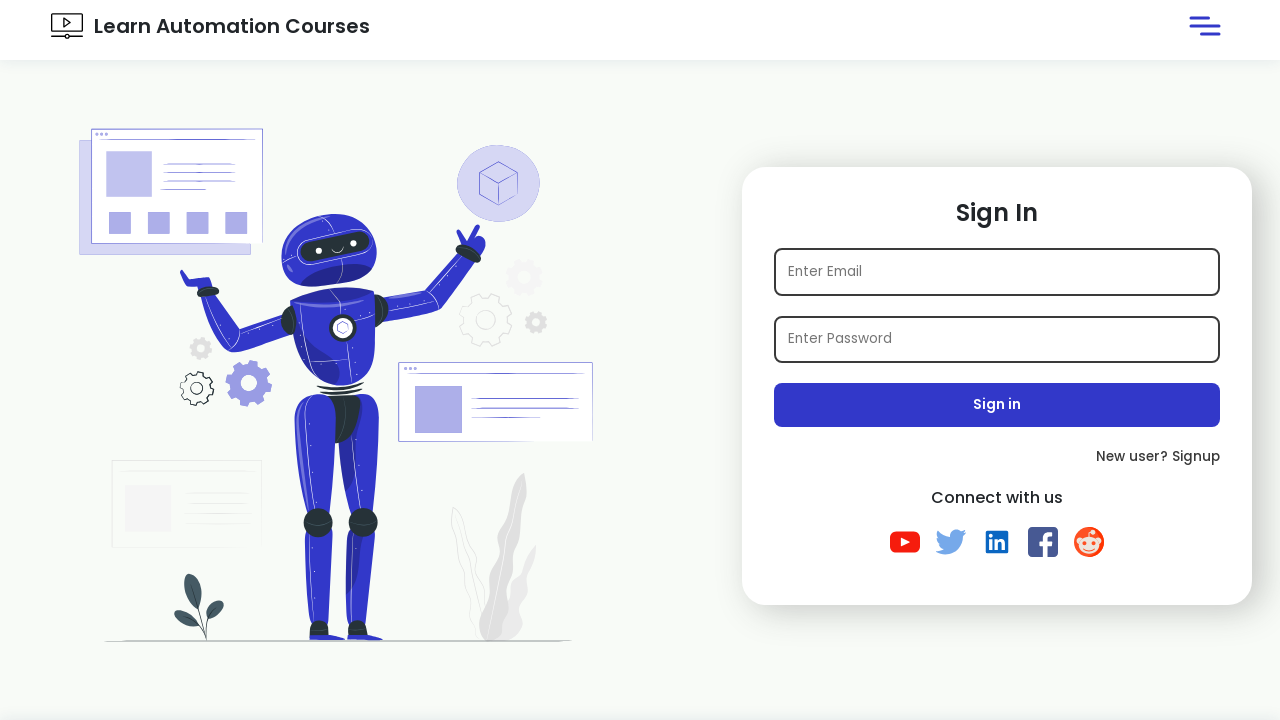